Navigates to the Gmail homepage

Starting URL: https://www.gmail.com

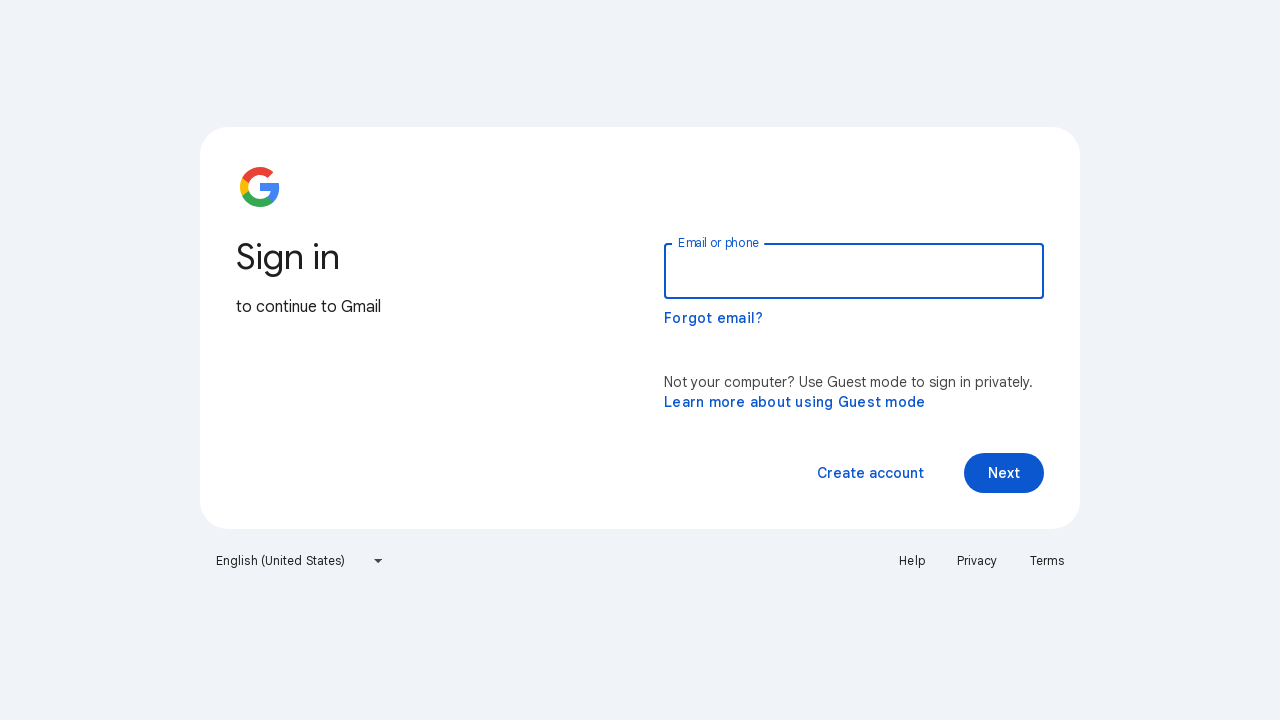

Navigated to Gmail homepage
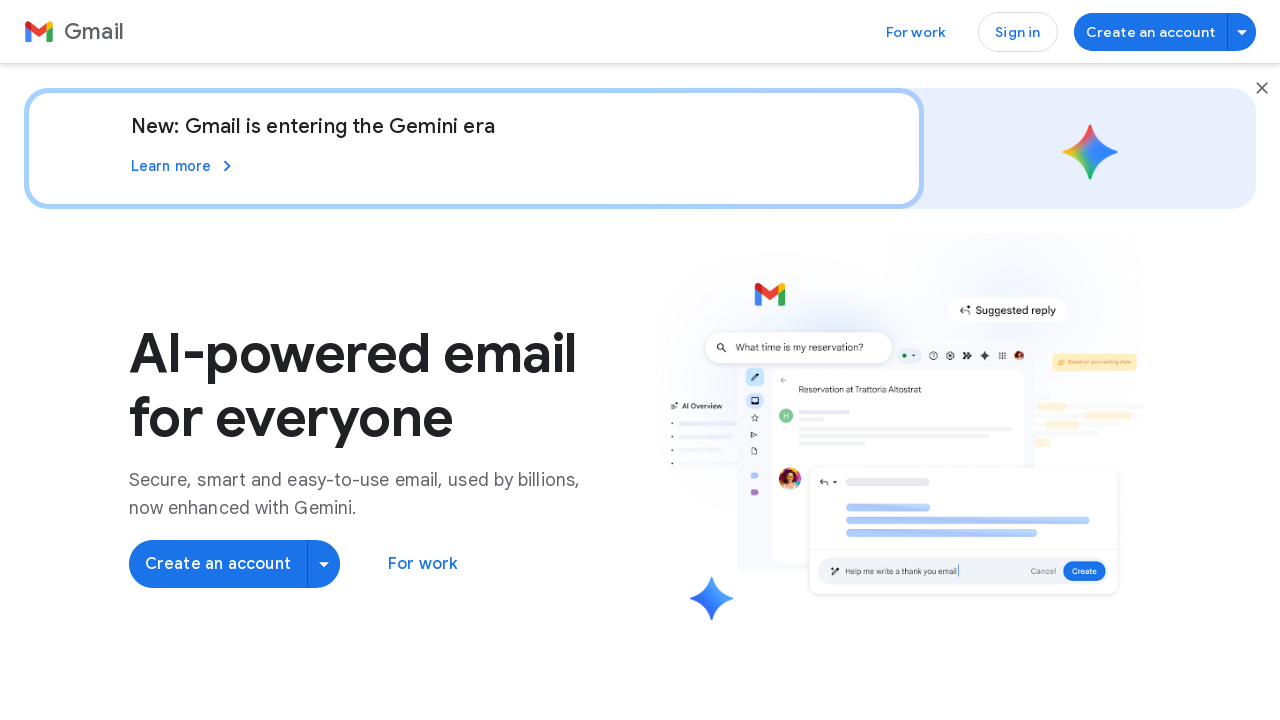

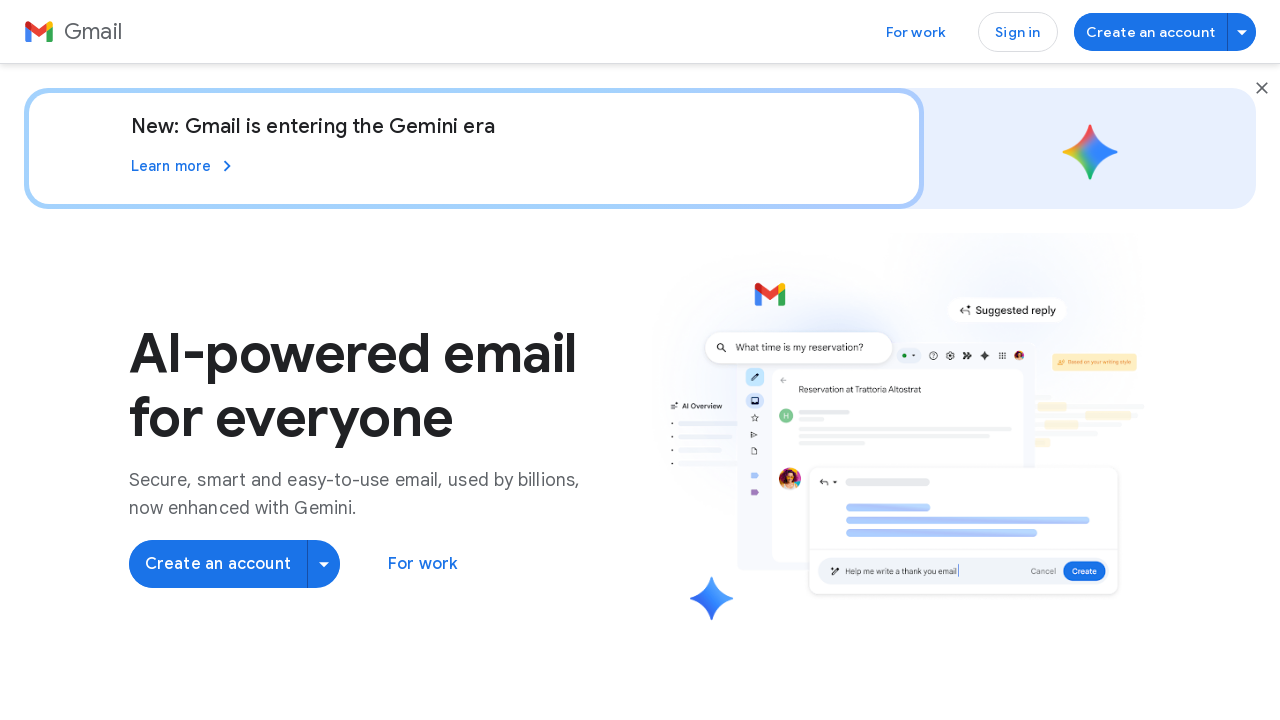